Navigates to the WebdriverIO website and waits for the page to load. The original test only contained JavaScript assertions unrelated to browser state.

Starting URL: https://webdriver.io

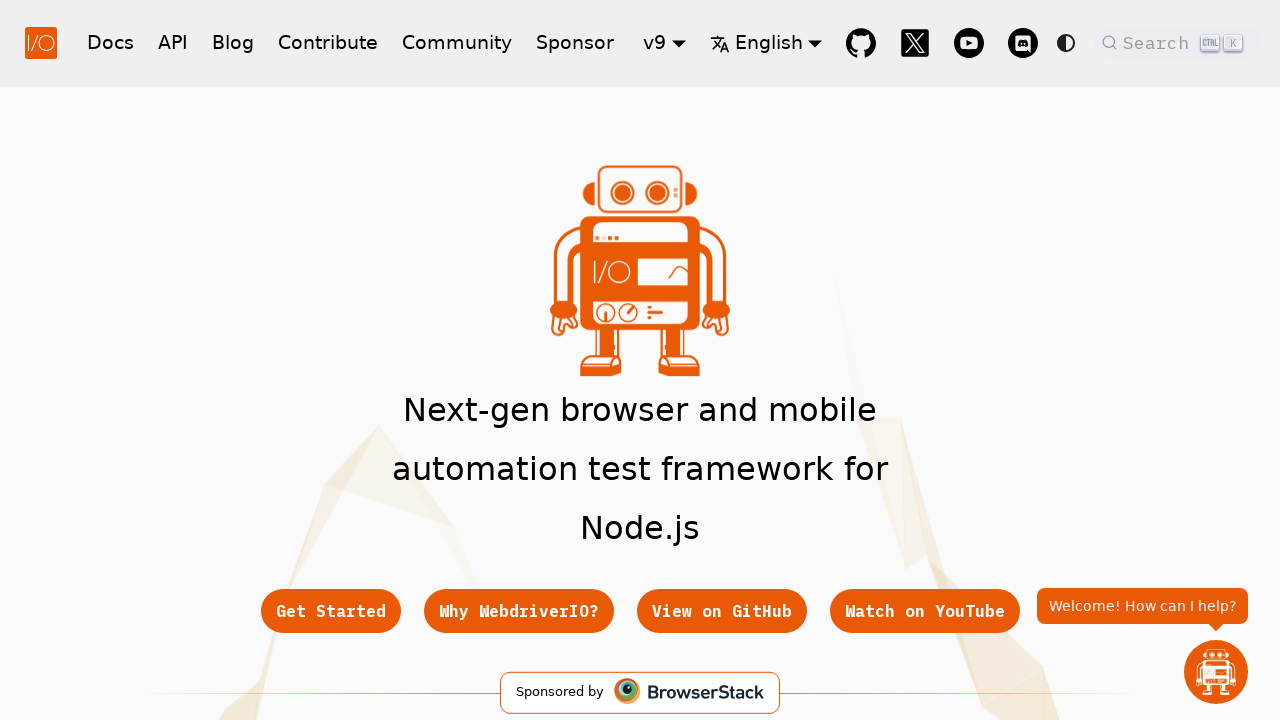

Waited for page to reach domcontentloaded state
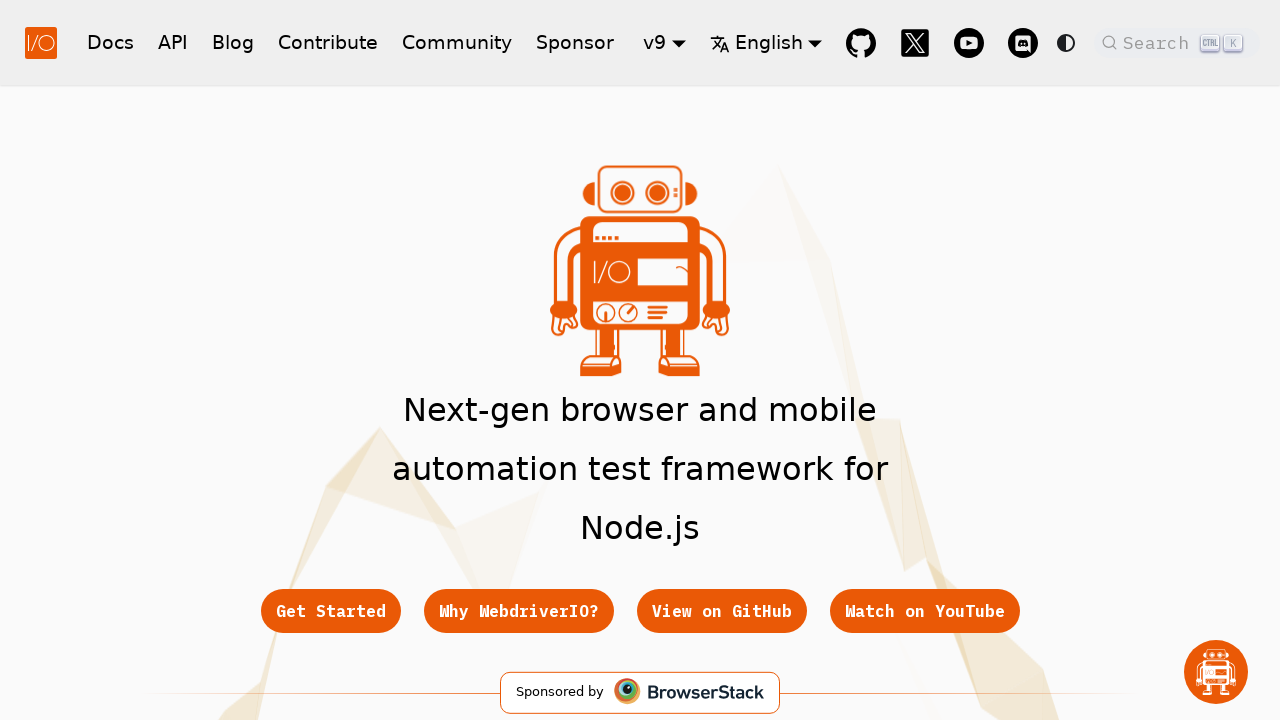

Waited for hero subtitle element to appear - WebdriverIO homepage loaded successfully
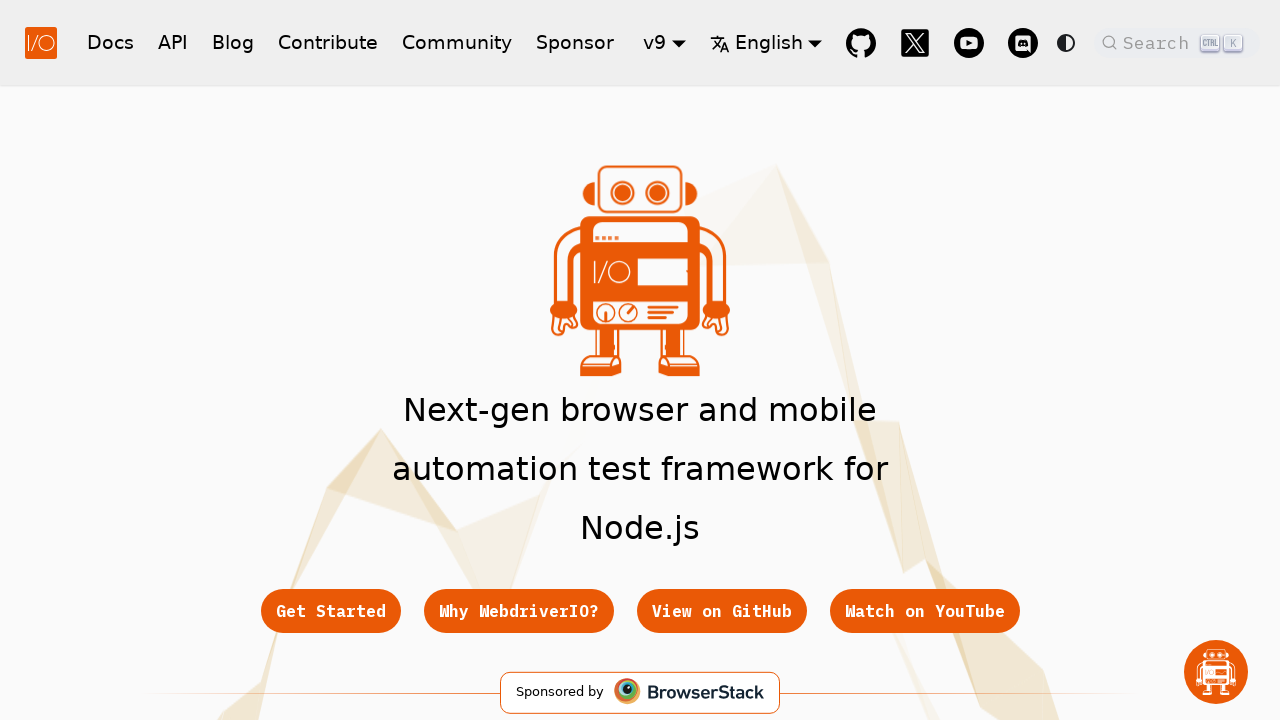

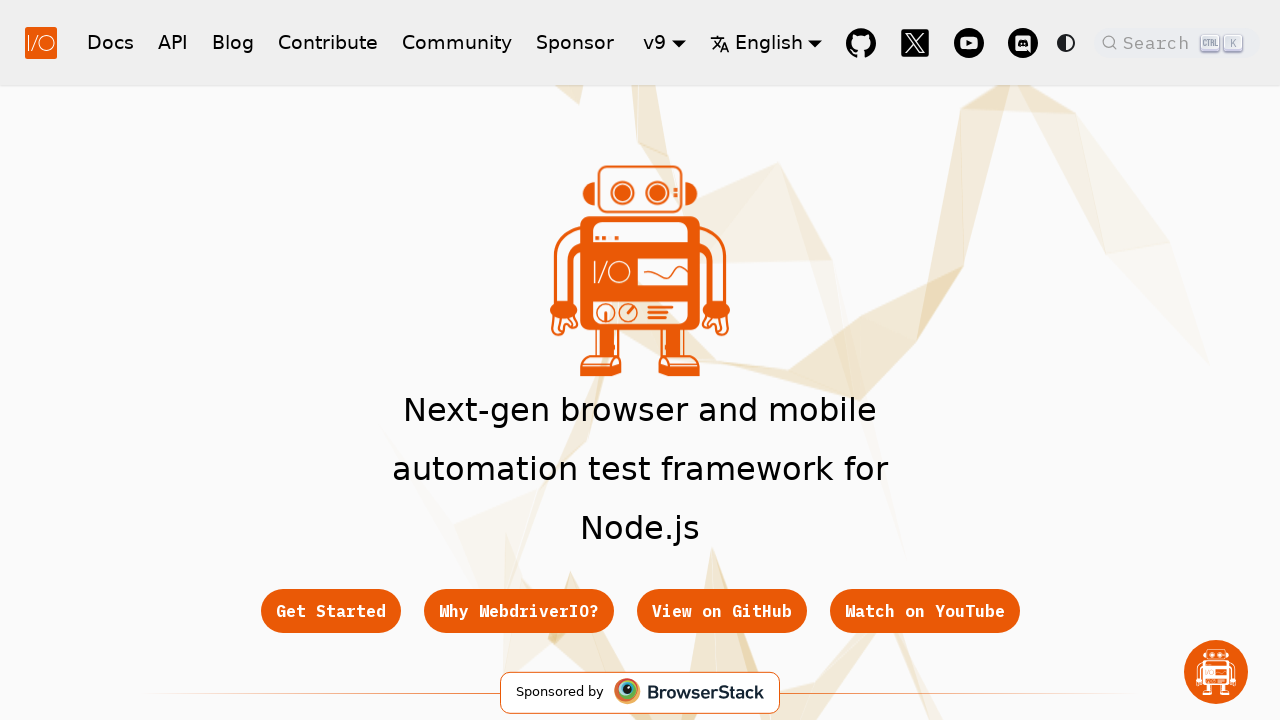